Tests navigation to the A/B Testing page by clicking on the A/B Testing link from the homepage of the-internet.herokuapp.com test site.

Starting URL: https://the-internet.herokuapp.com/

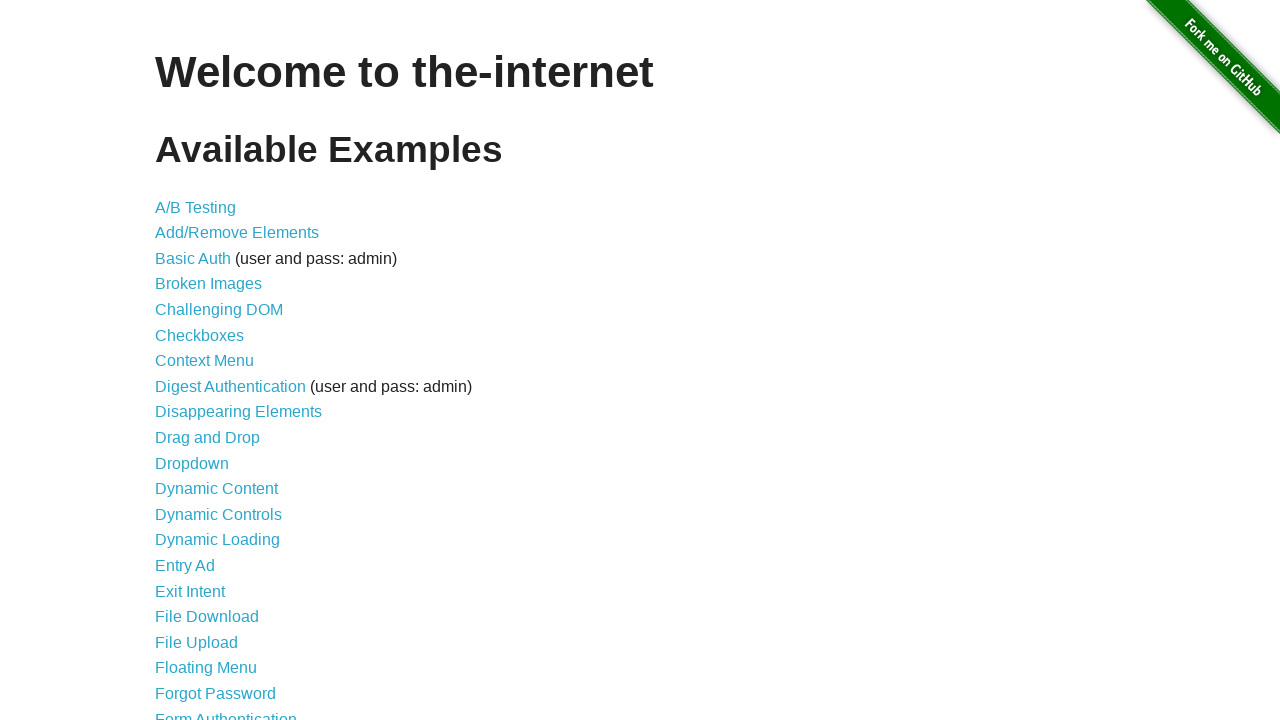

Clicked on the A/B Testing link from the homepage at (196, 207) on text=A/B Testing
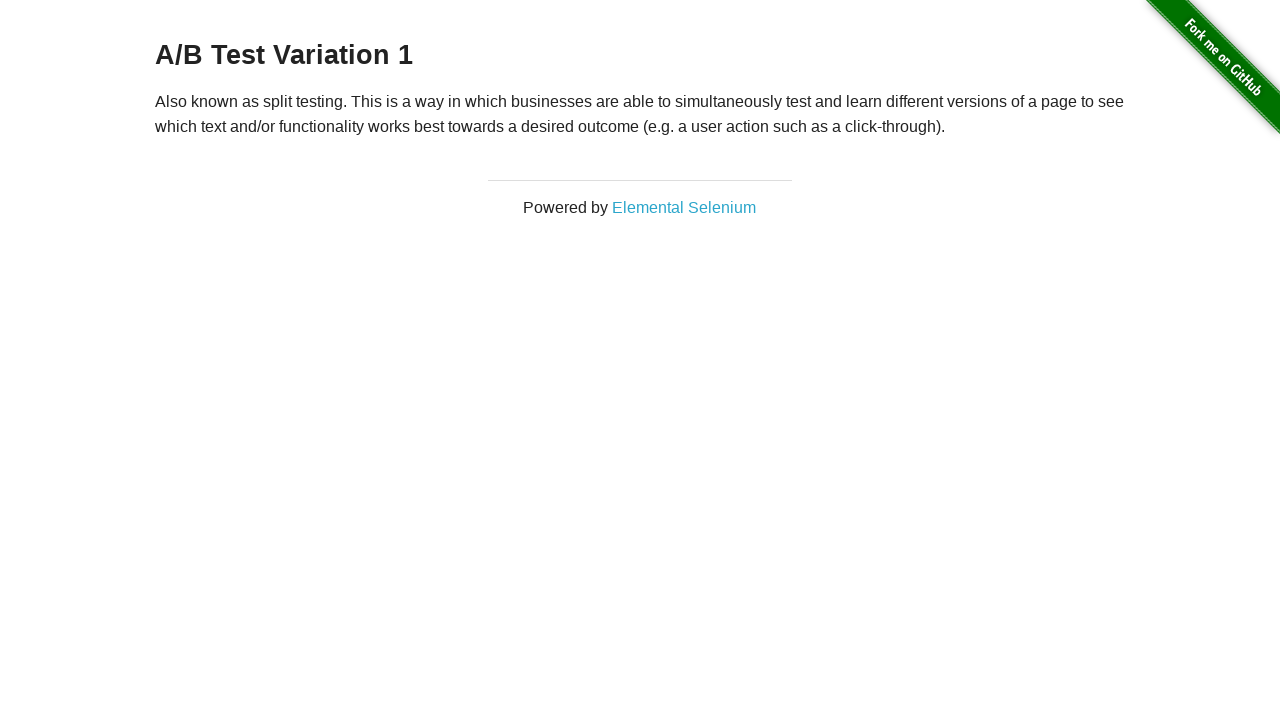

A/B Testing page loaded successfully
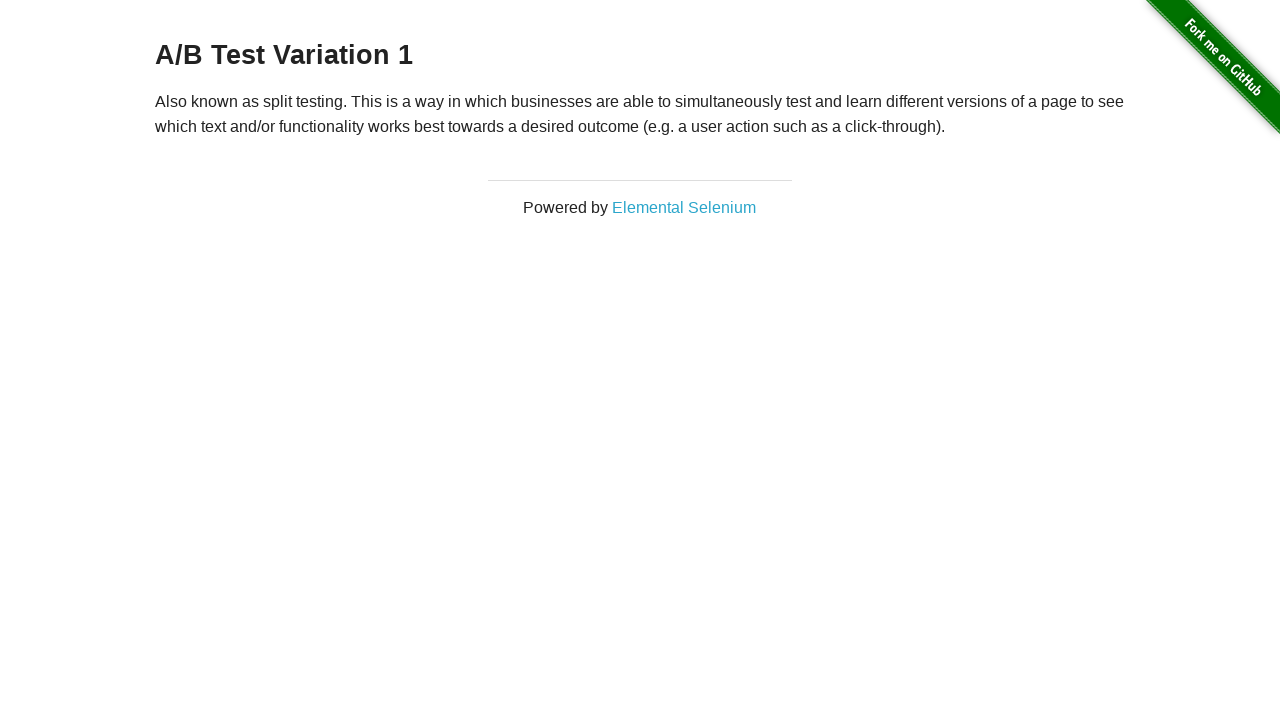

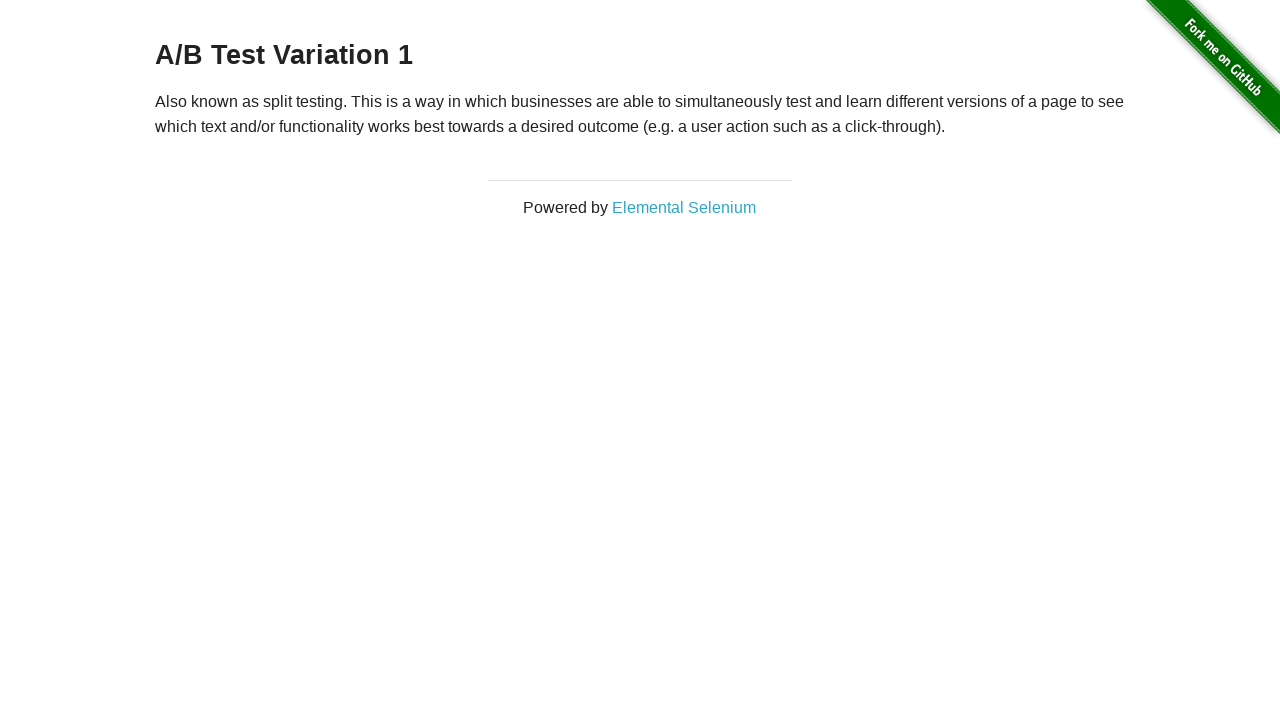